Tests browser window handling by clicking a button that opens a new window, switching to the new window, then closing it and switching back to the original window.

Starting URL: https://demoqa.com/browser-windows

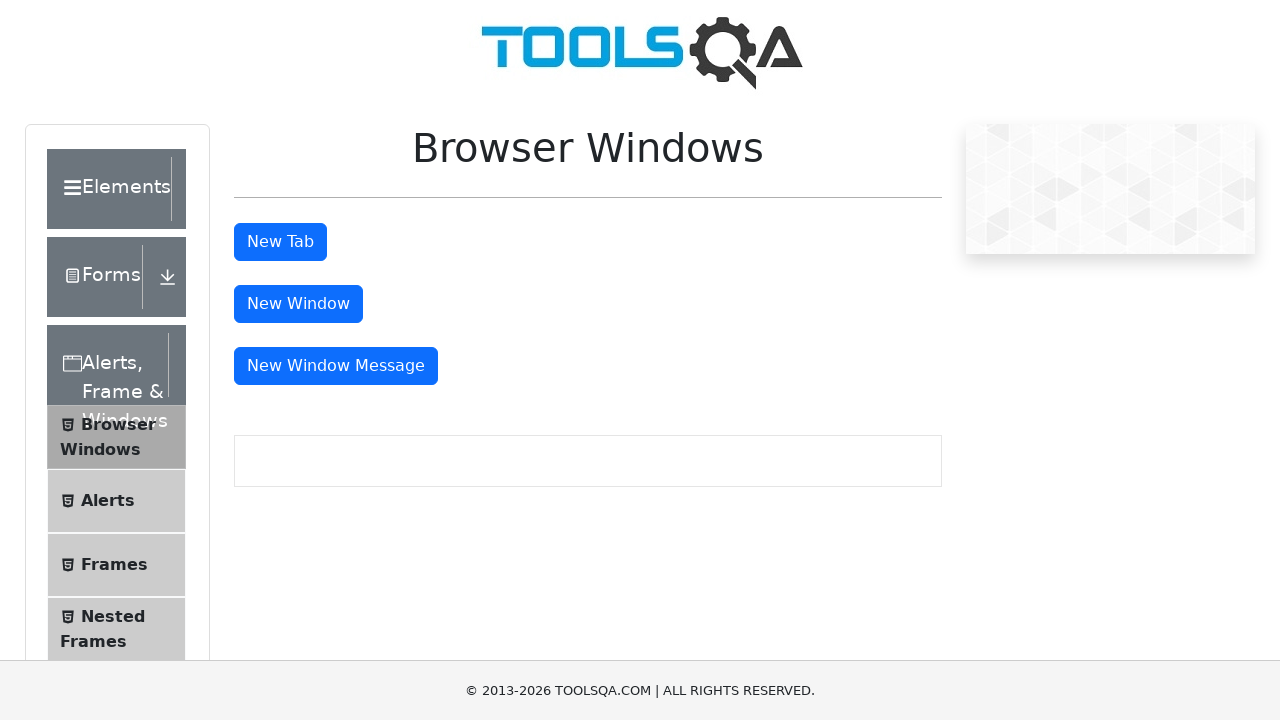

Clicked the 'New Window' button to open a new browser window at (298, 304) on #windowButton
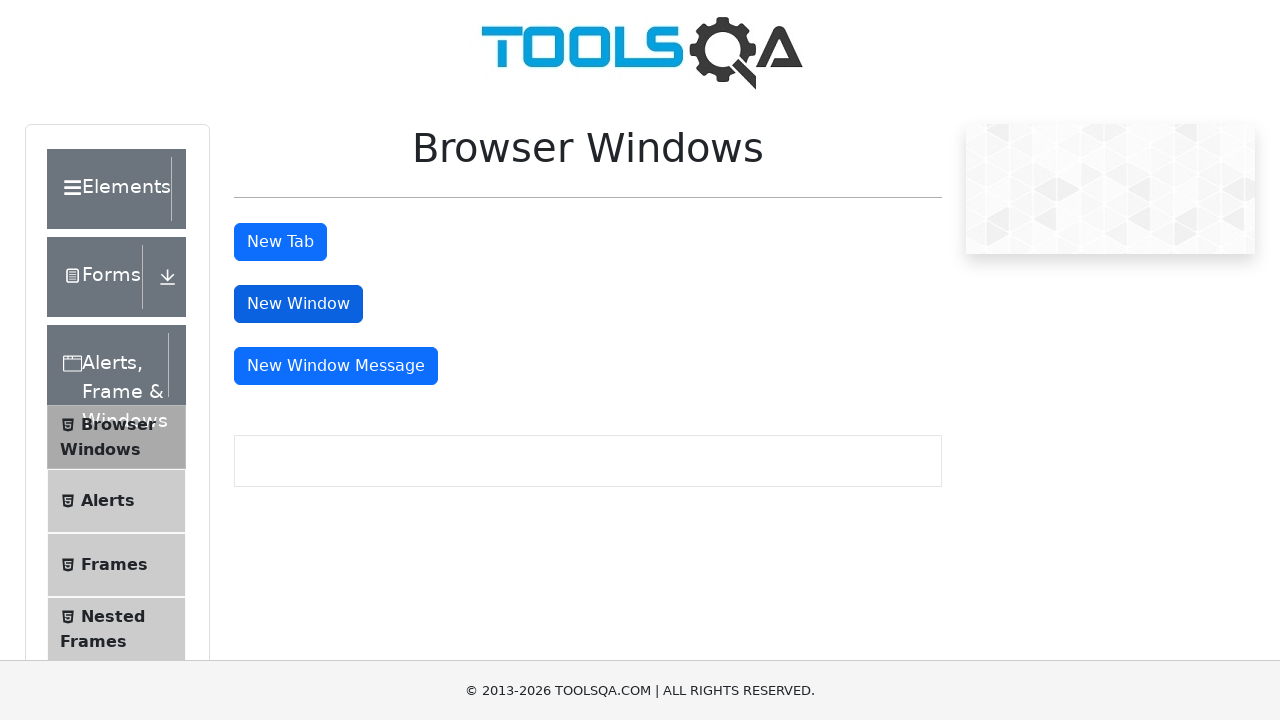

Waited for and captured the new page/window opening at (298, 304) on #windowButton
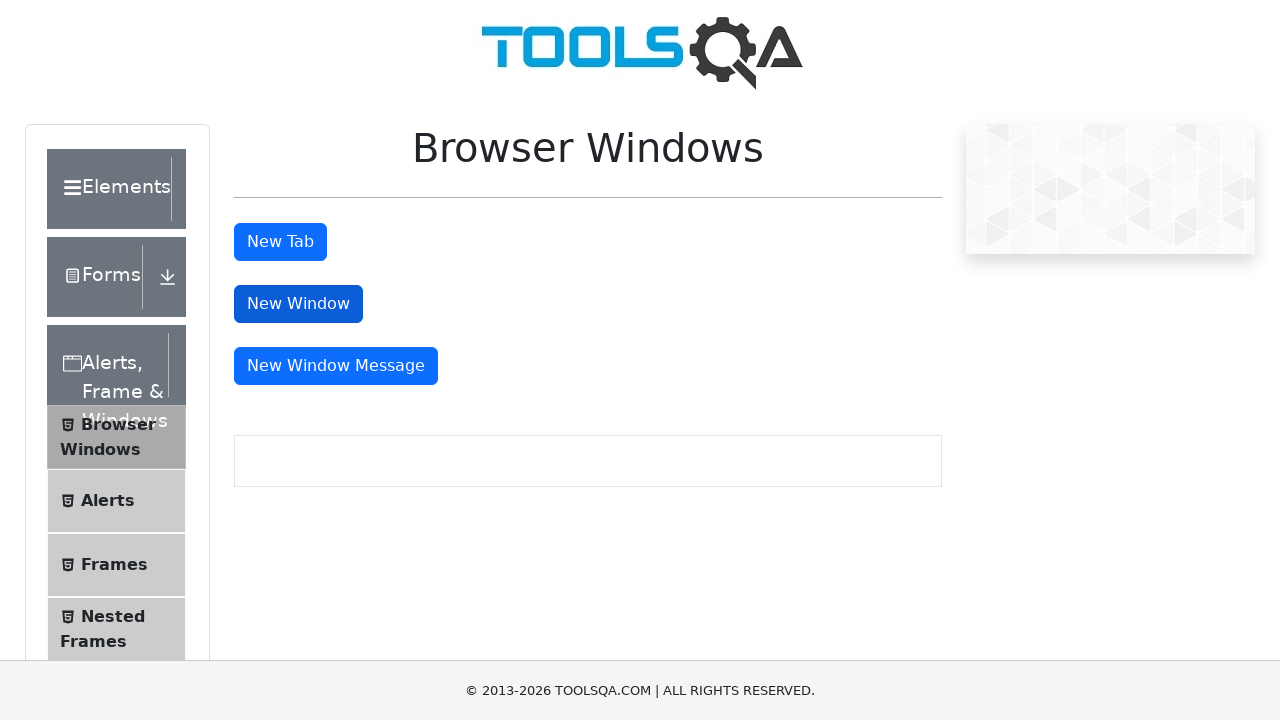

Retrieved the new page object
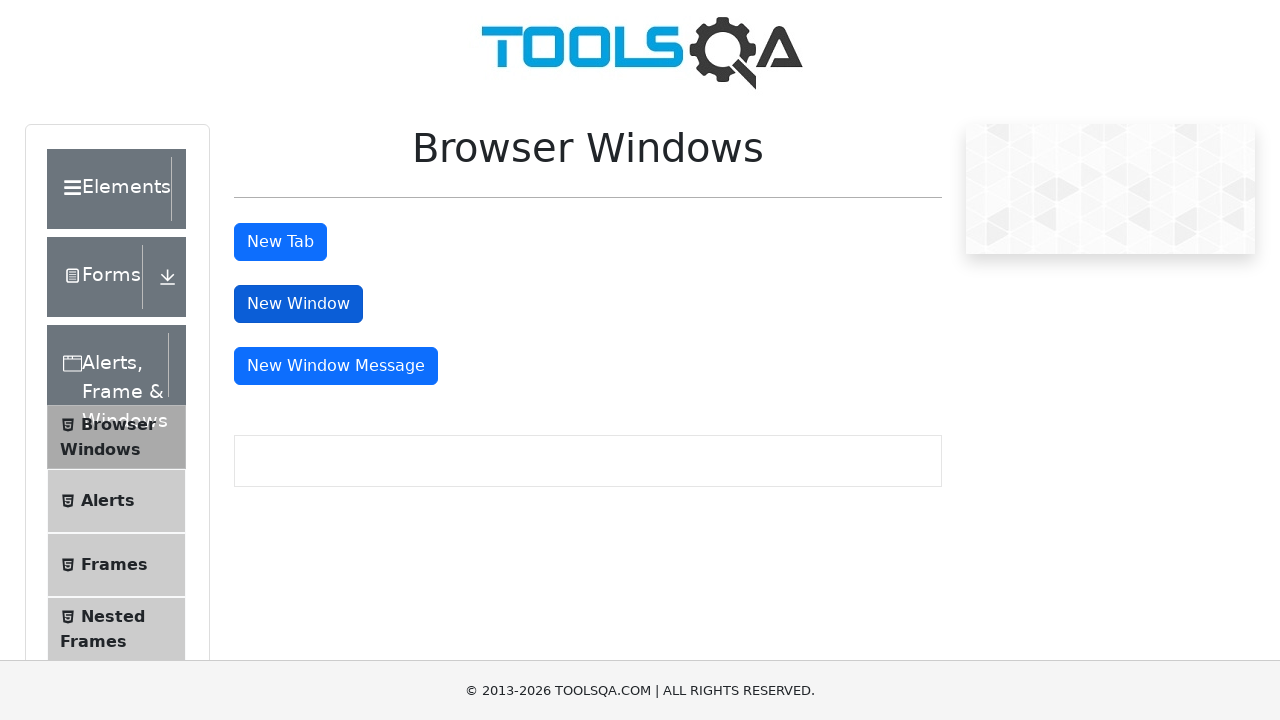

New page loaded completely
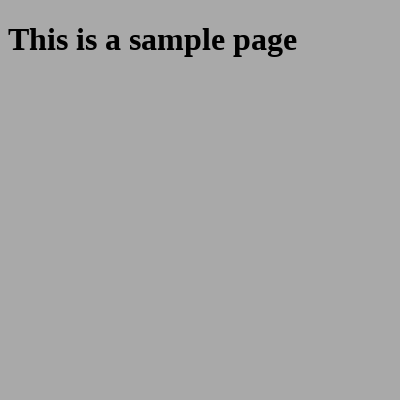

Retrieved new window URL: https://demoqa.com/sample
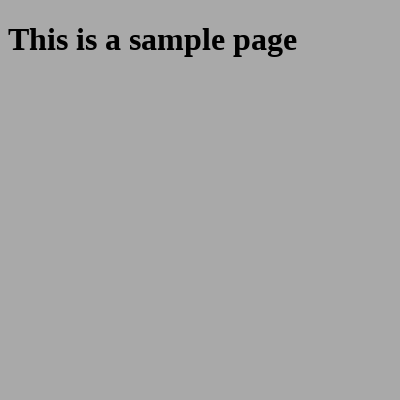

Closed the new window
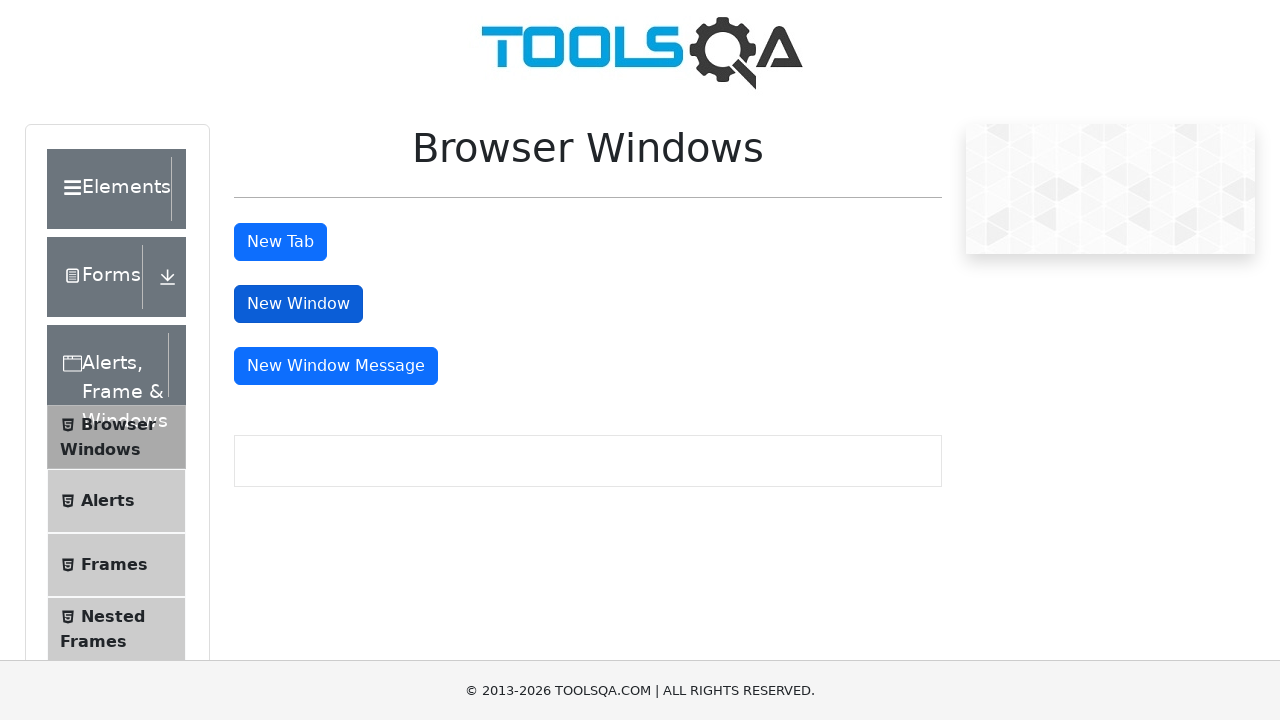

Confirmed original window is still active and accessible
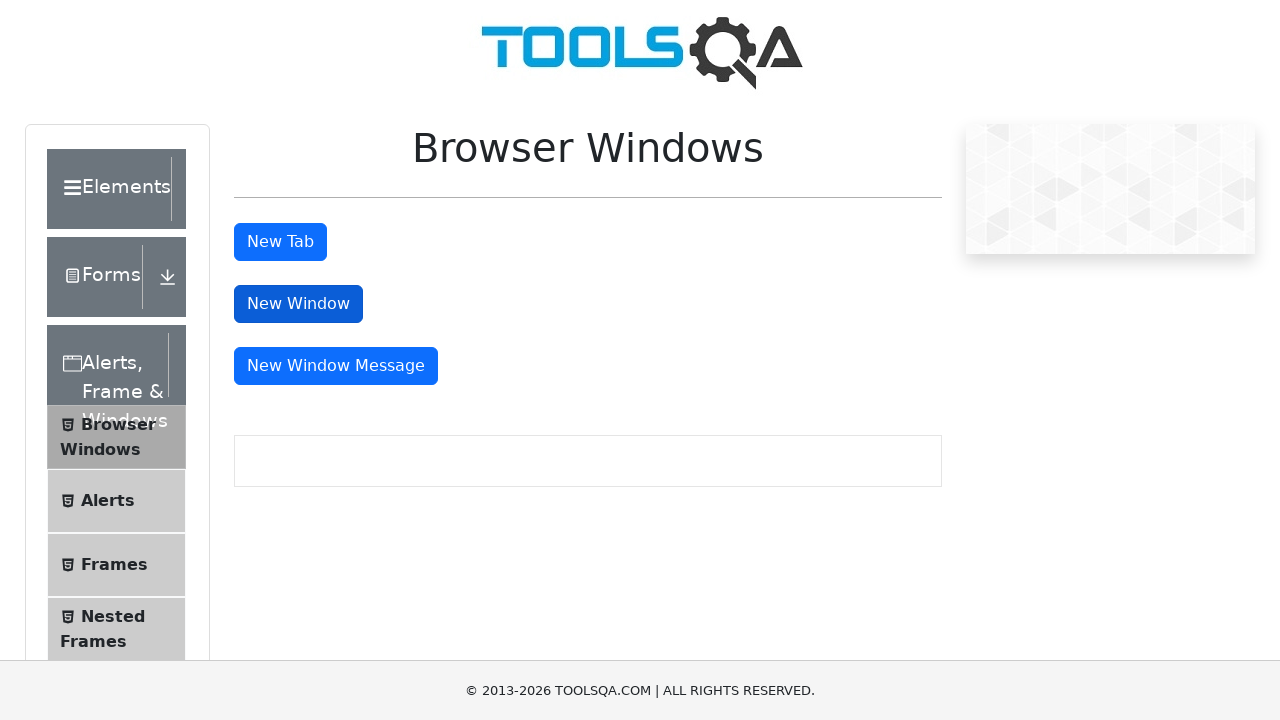

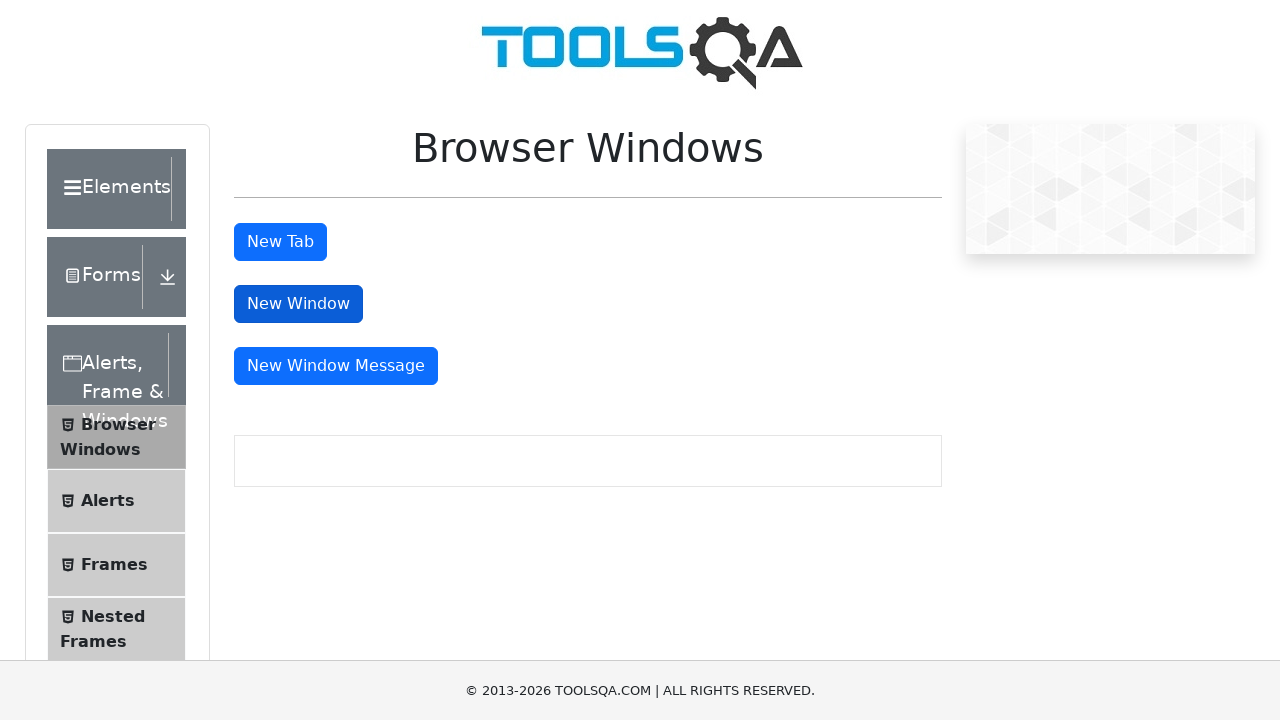